Finds a user's representative by entering a zip code and clicking search on the House of Representatives website

Starting URL: https://www.house.gov/representatives/find-your-representative

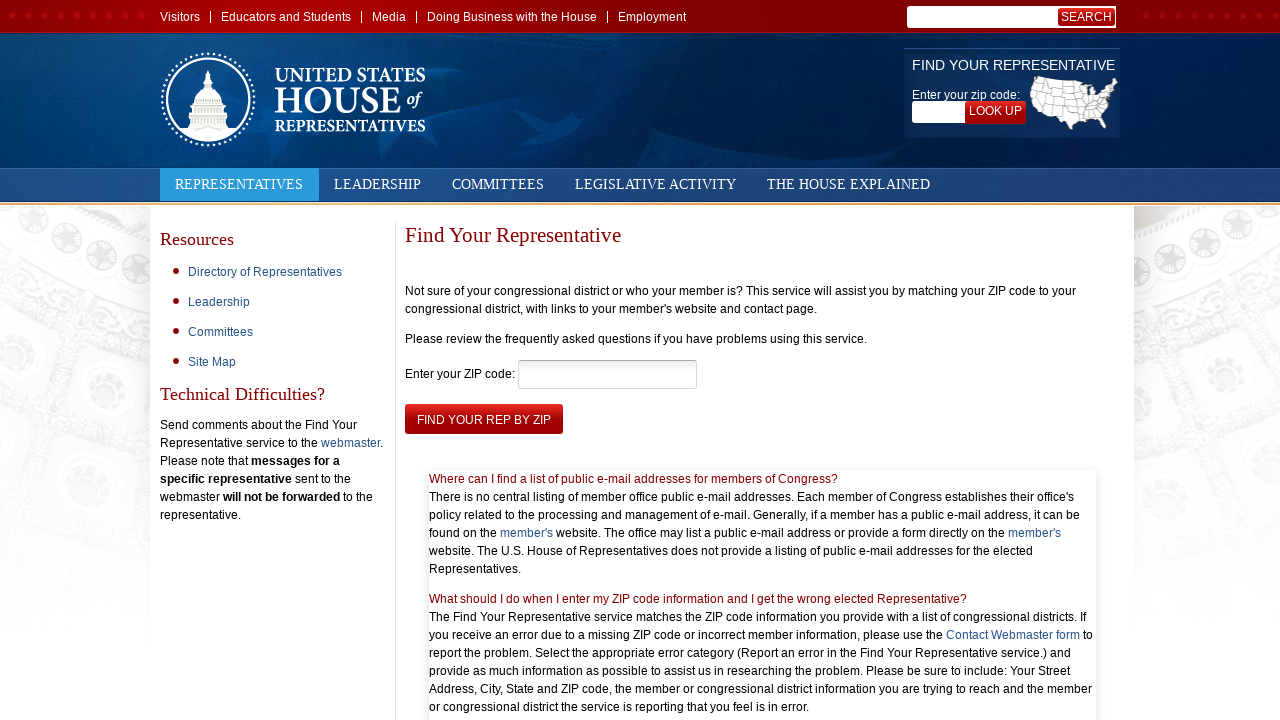

Filled zip code field with '68102' on #Find_Rep_by_Zipcode
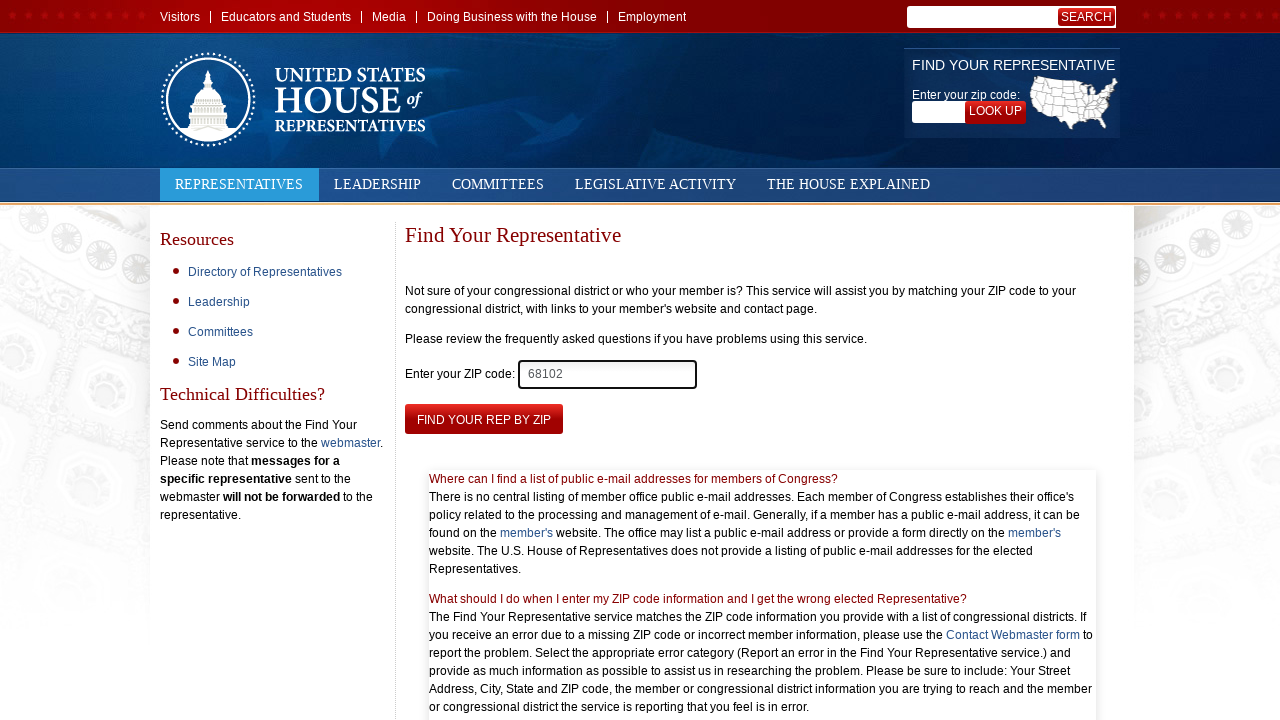

Clicked submit button to search for representative at (484, 419) on #submit
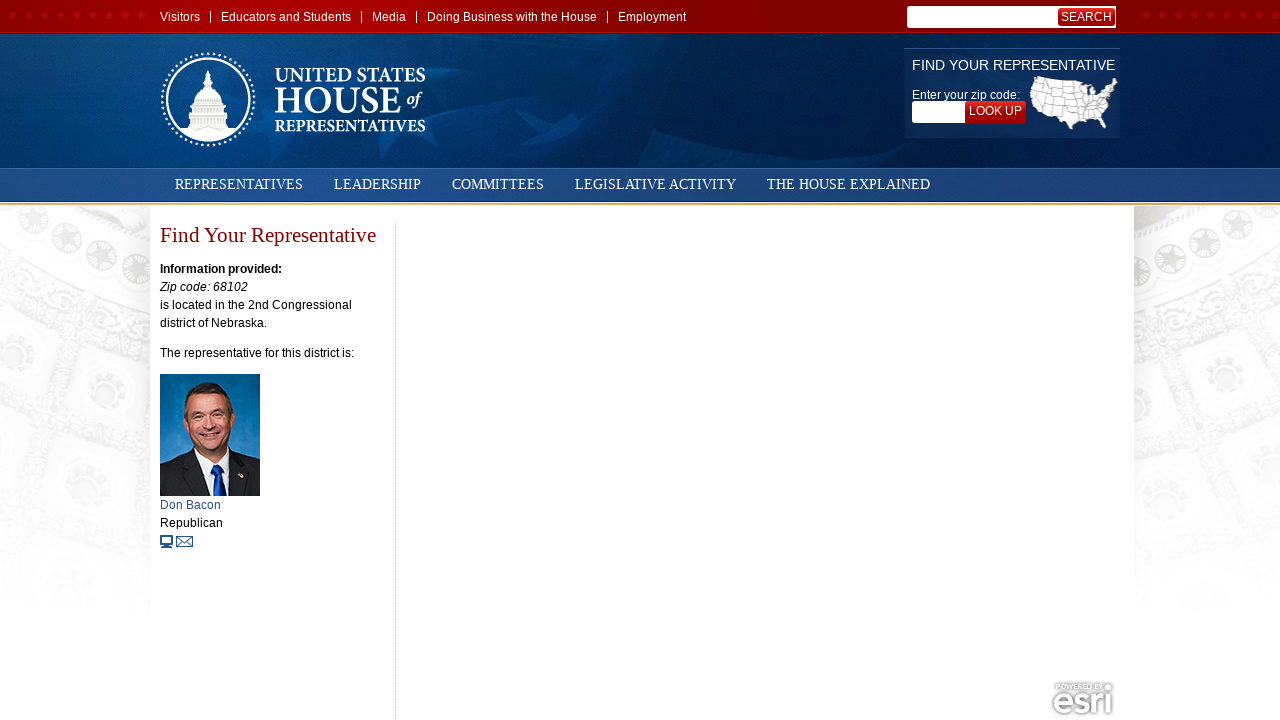

Representative information loaded successfully
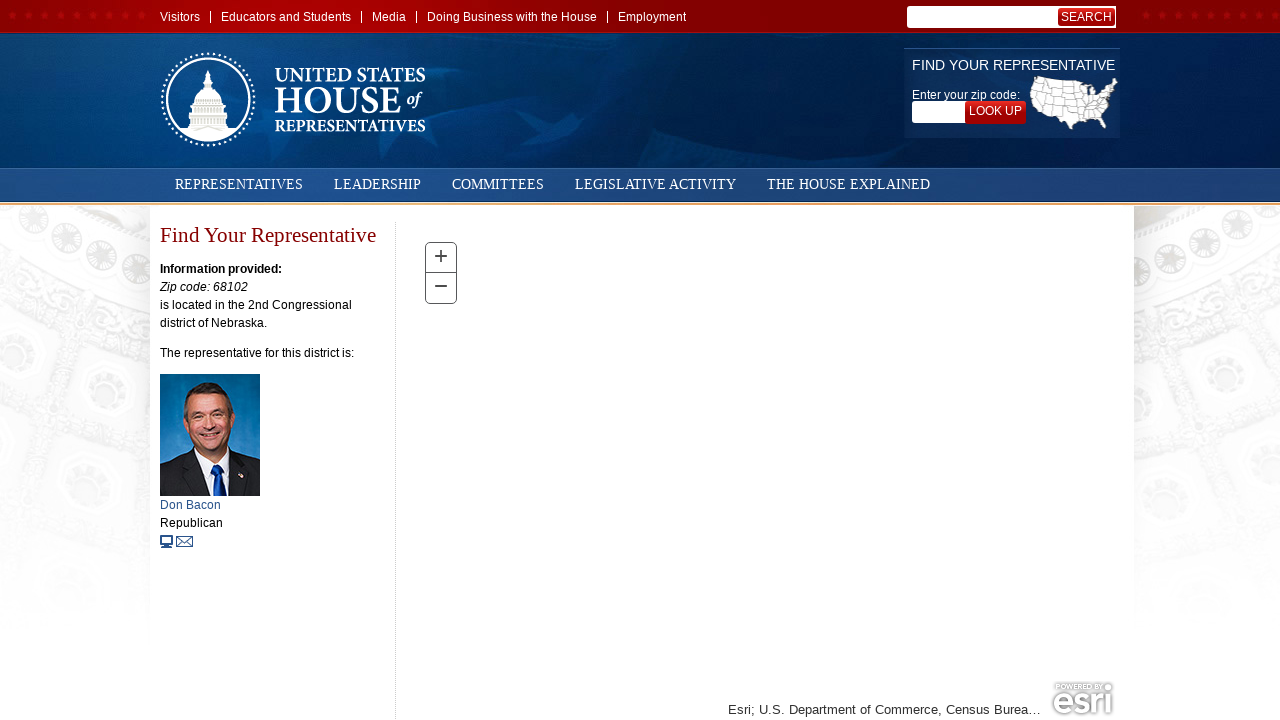

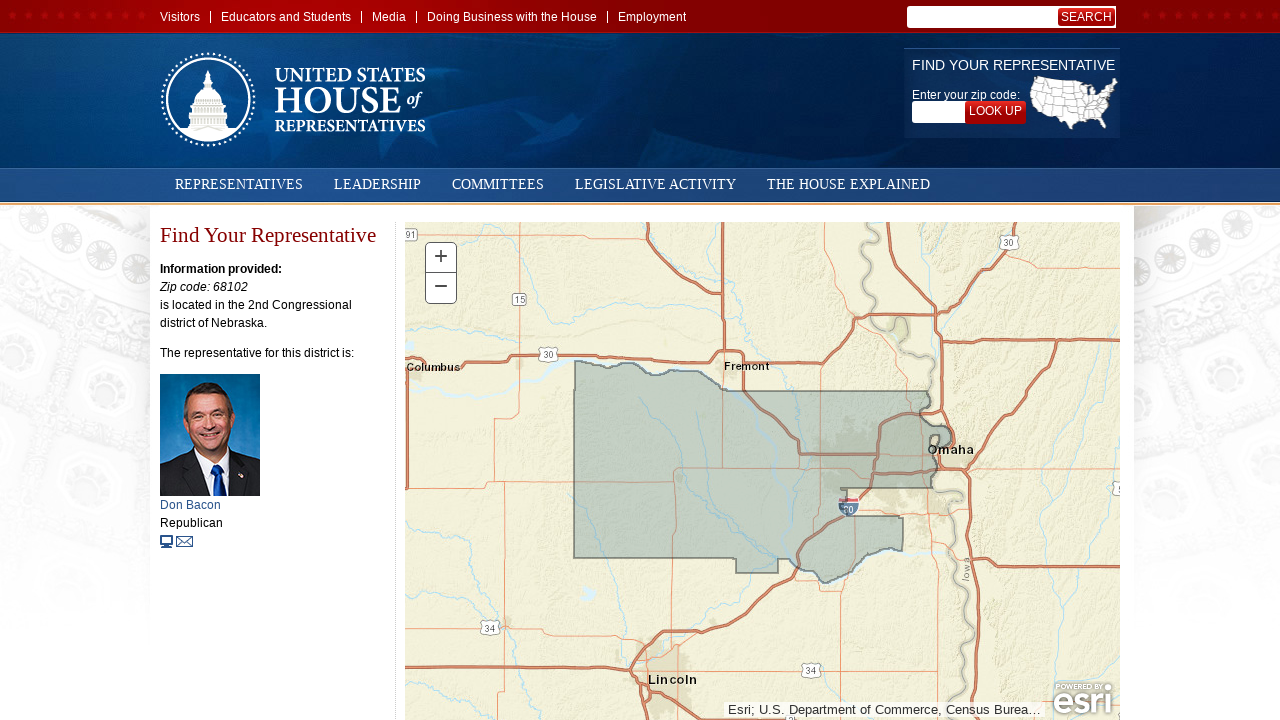